Demonstrates injecting jQuery and jQuery Growl into a webpage to display notification messages by dynamically loading scripts and CSS, then triggering a growl notification.

Starting URL: http://the-internet.herokuapp.com

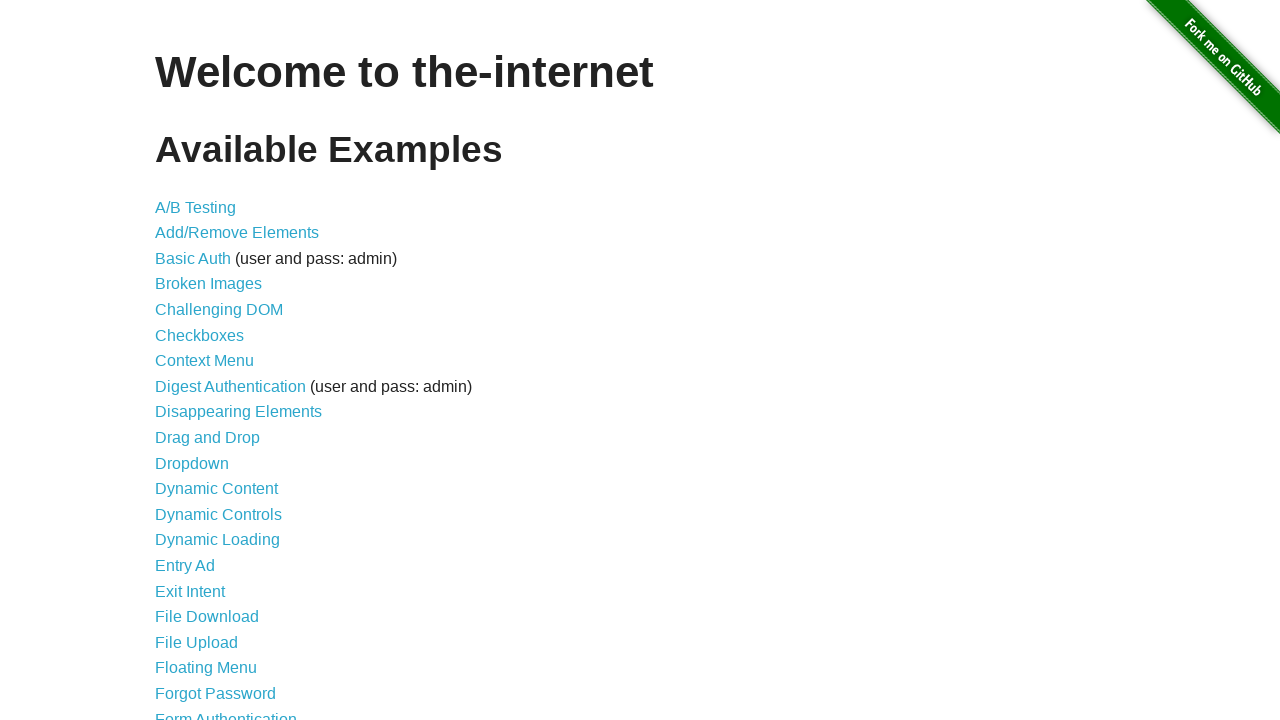

Injected jQuery library into the page if not already present
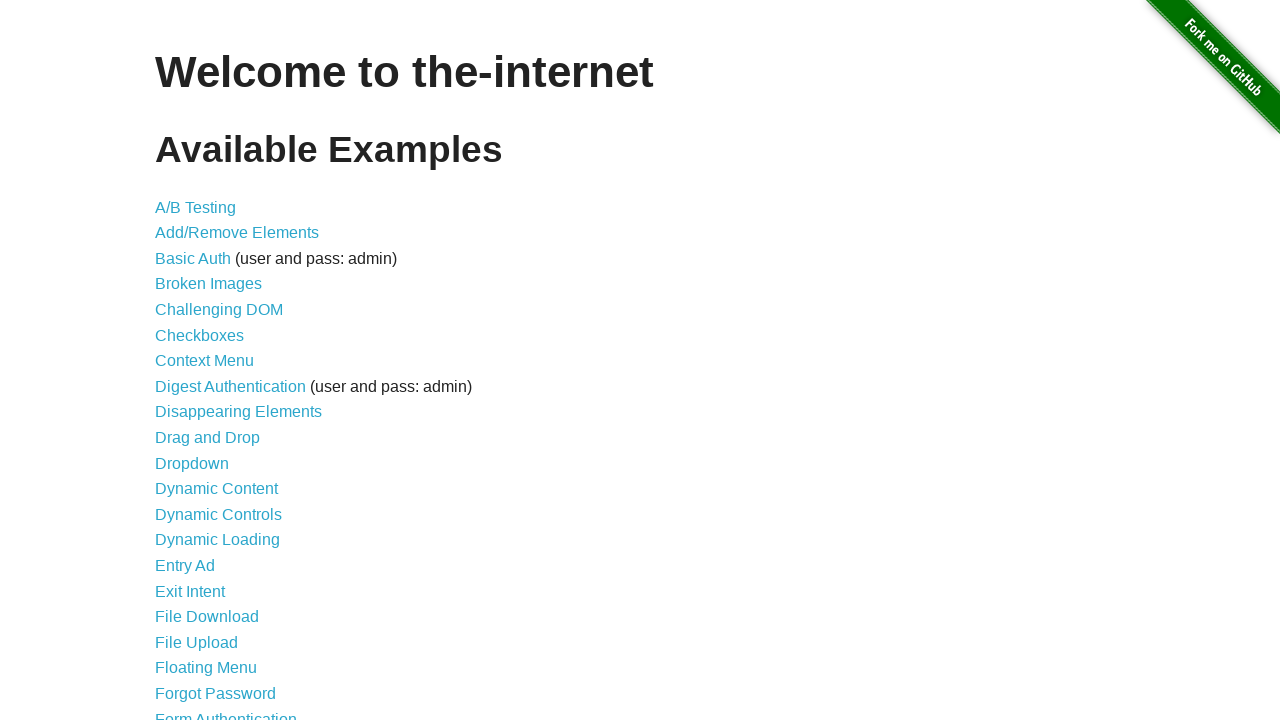

Waited for jQuery to load and become available
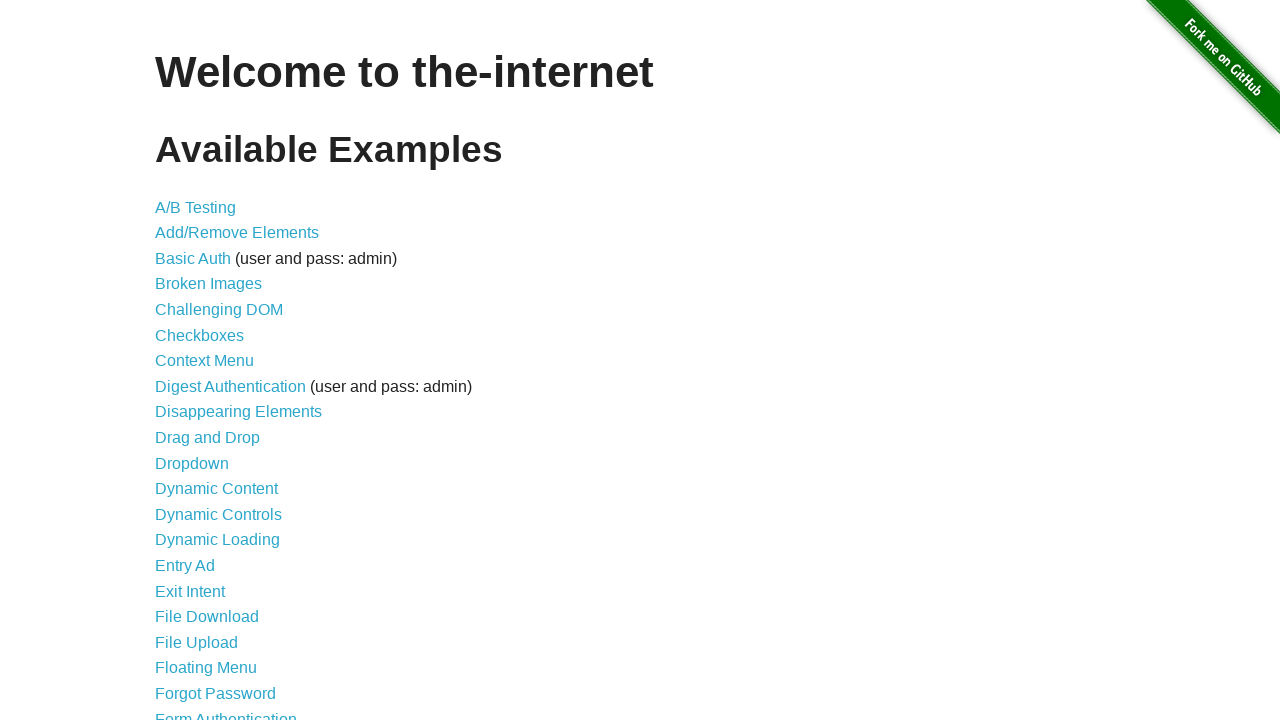

Loaded jQuery Growl plugin script dynamically
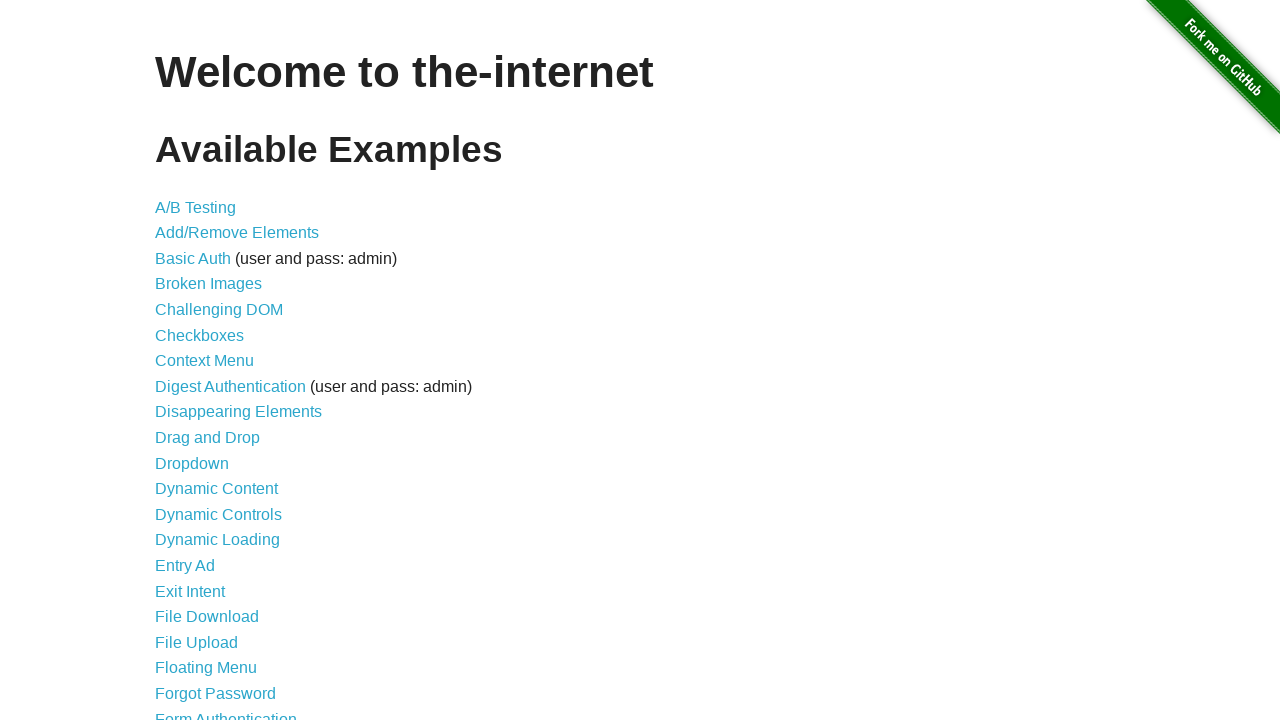

Waited for jQuery Growl plugin to load and become available
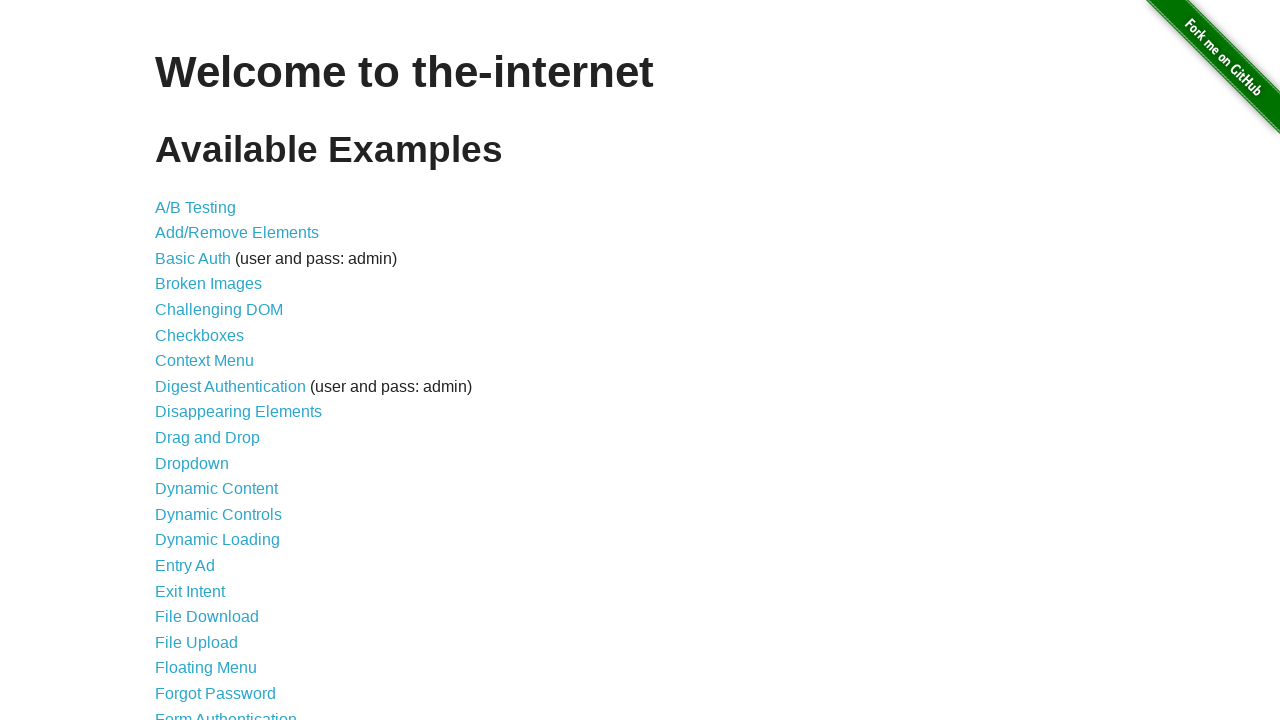

Injected jQuery Growl CSS stylesheet into page head
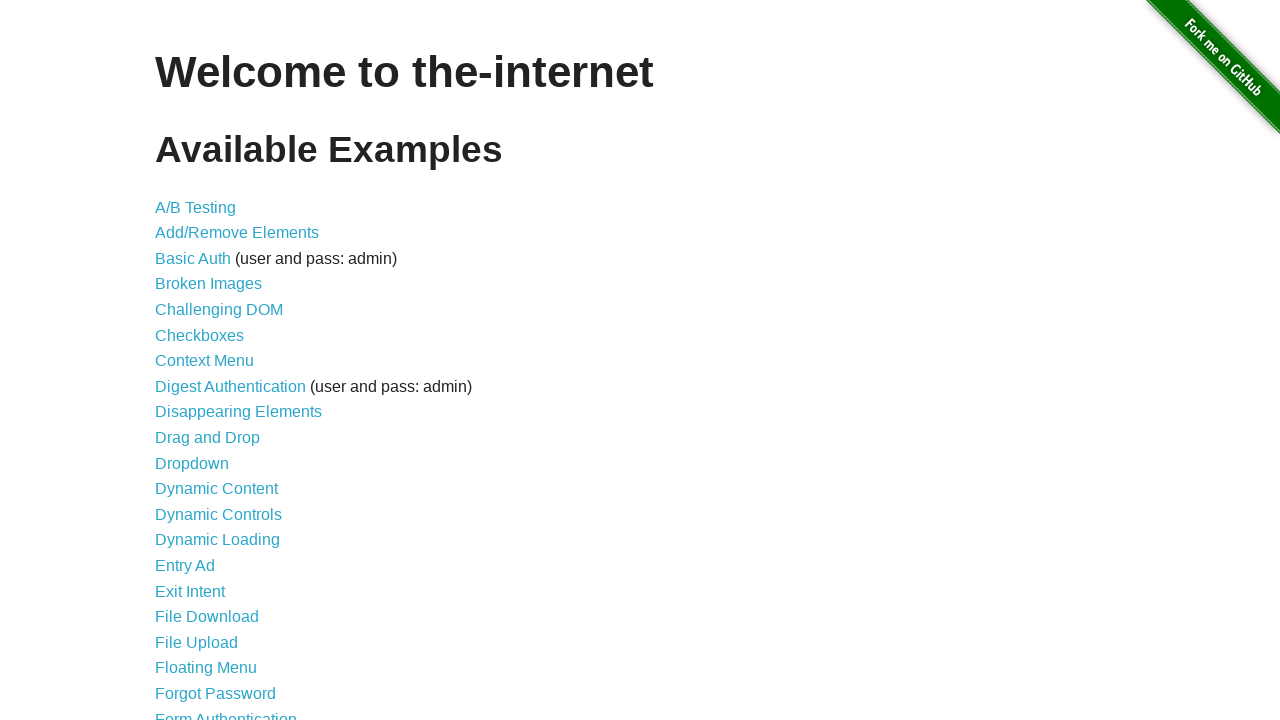

Triggered jQuery Growl notification with title 'GET' and message '/'
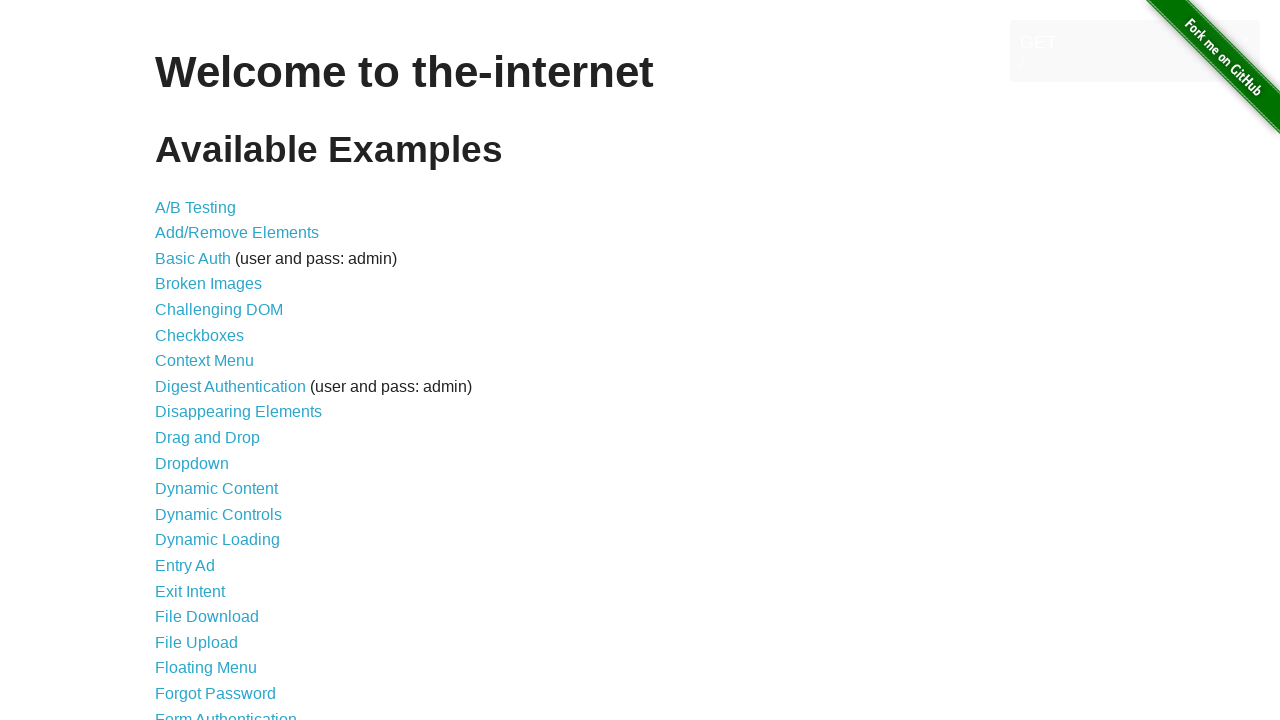

Growl notification element appeared on the page
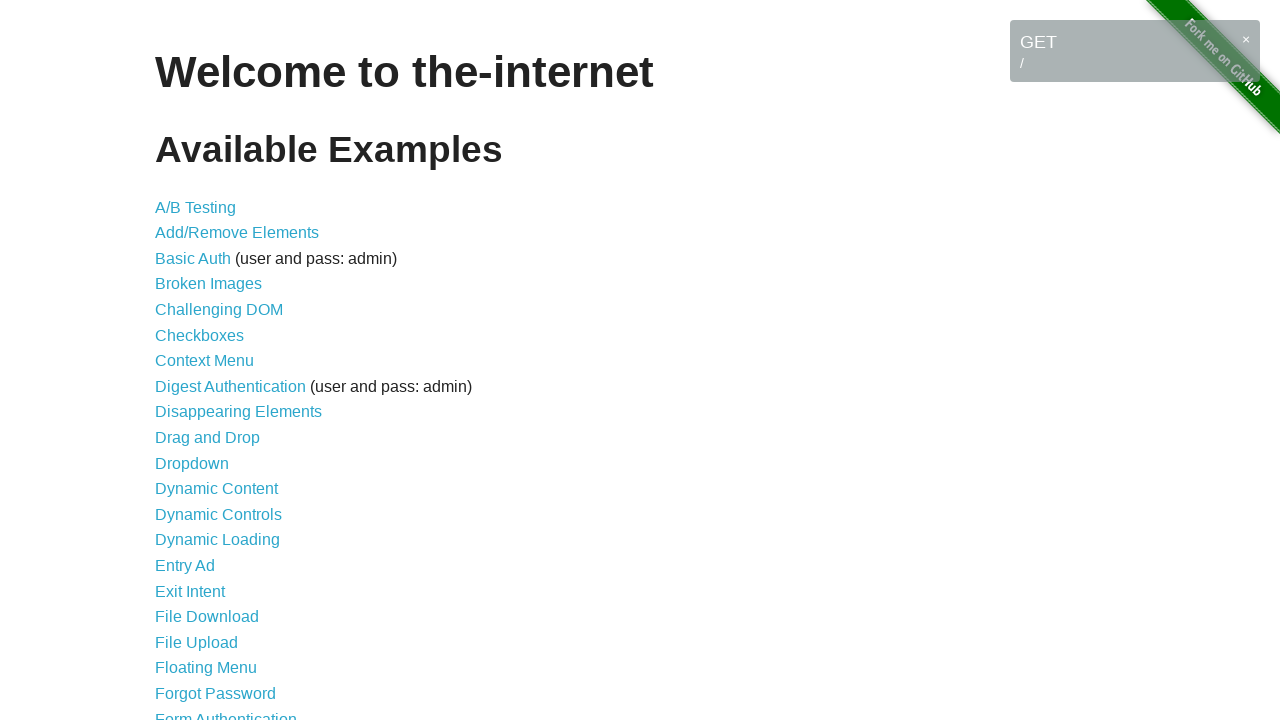

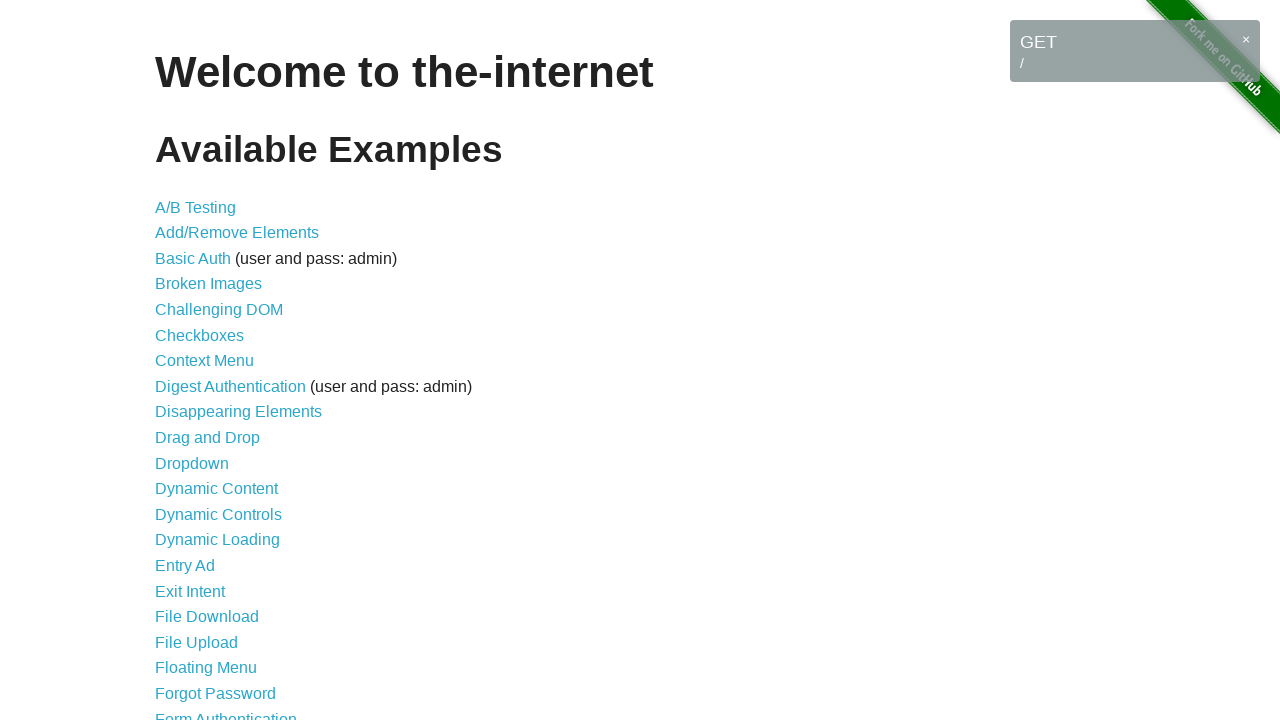